Creates a new paste on Pastebin by filling in the code content, selecting syntax highlighting and expiration time, entering a title, and submitting the form.

Starting URL: https://pastebin.com/

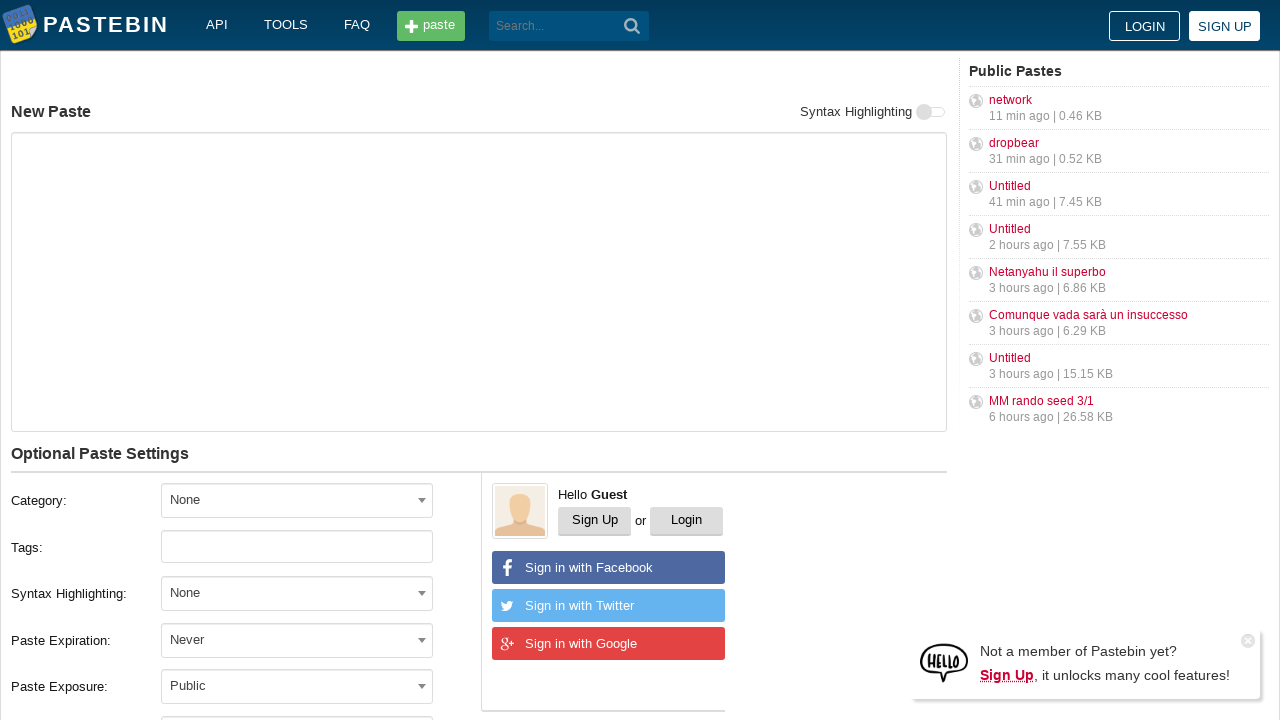

Filled in code content with Python print statements on #postform-text
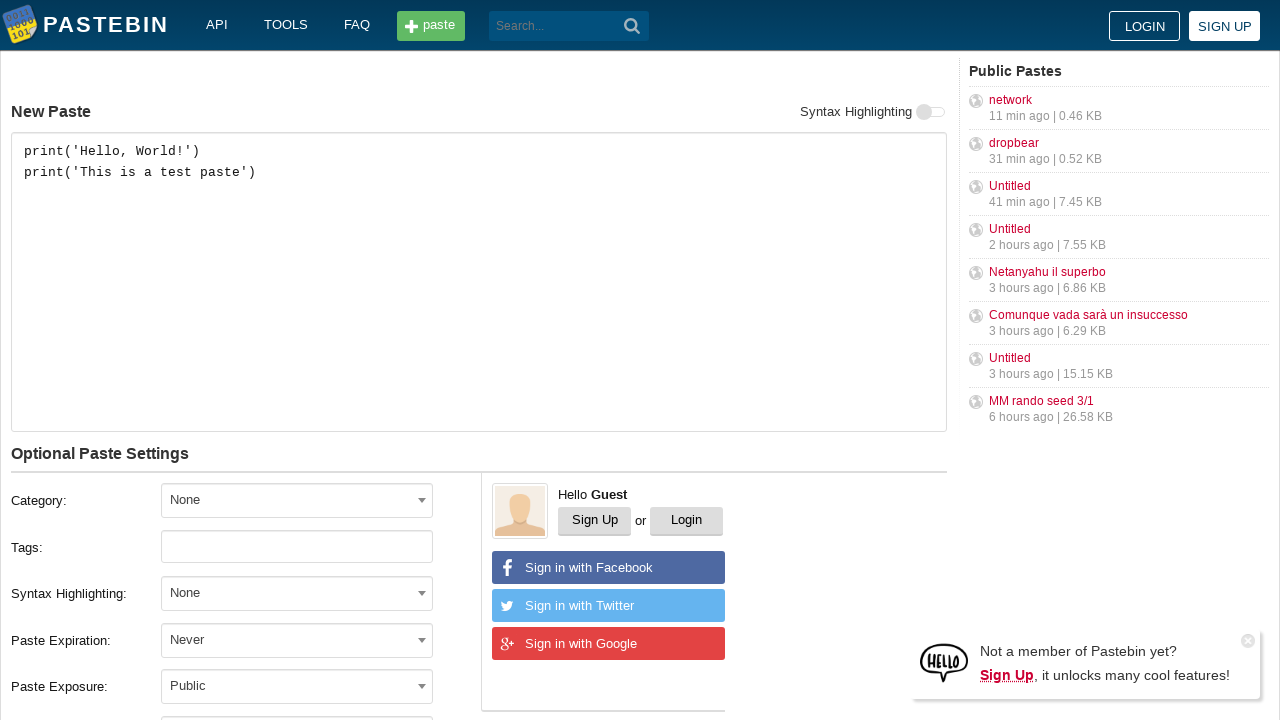

Clicked syntax highlighting dropdown at (297, 593) on #select2-postform-format-container
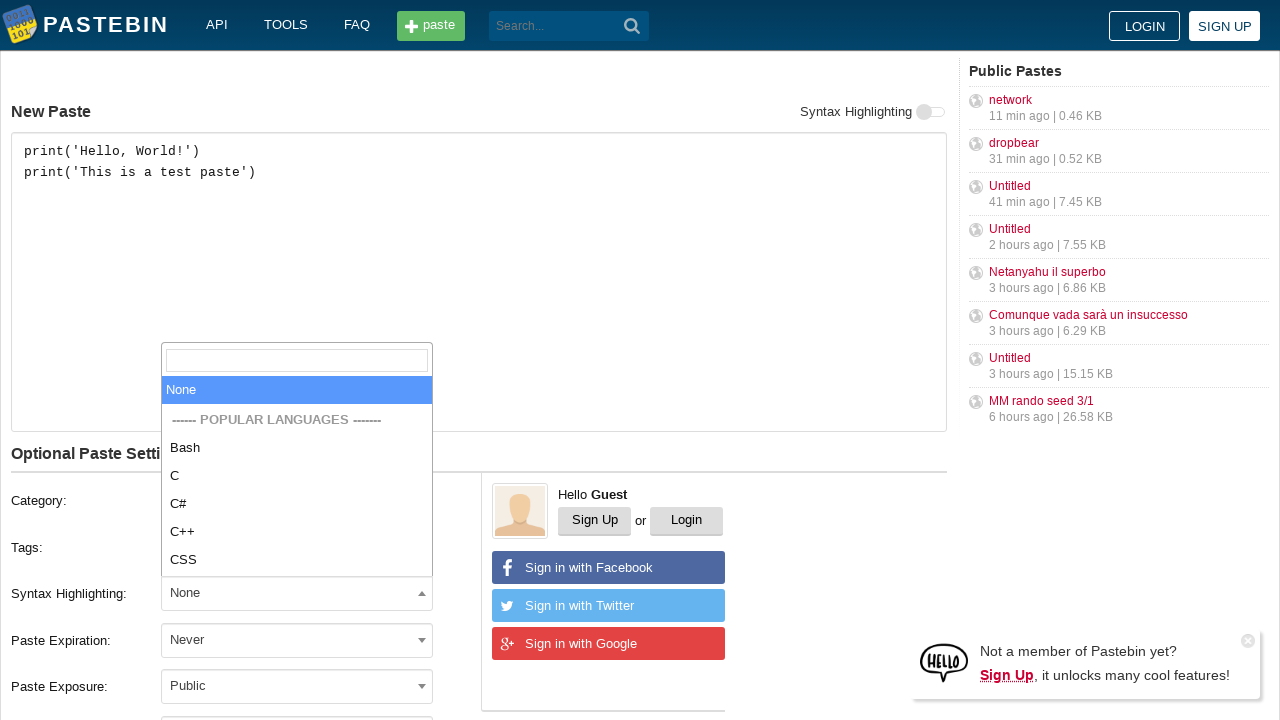

Selected Bash syntax highlighting option at (297, 448) on xpath=//li[text()='Bash' and starts-with(@id, 'select2-postform-format-result-')
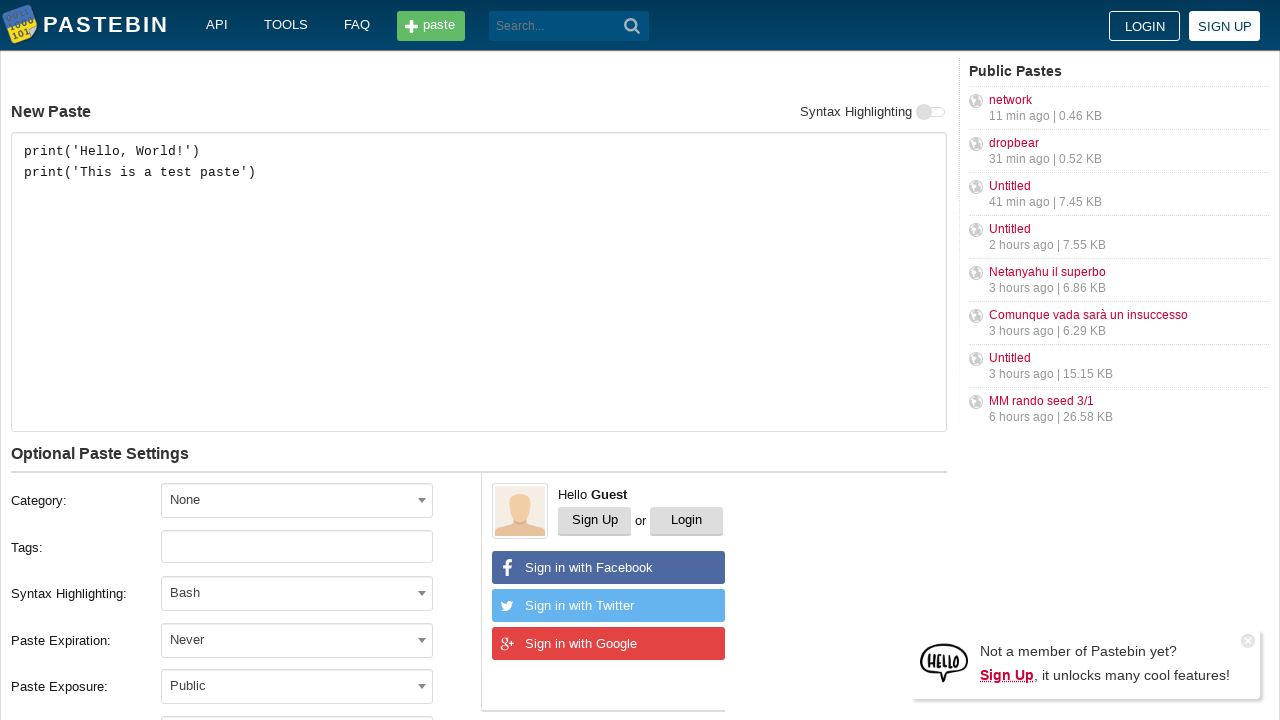

Clicked expiration time dropdown at (297, 640) on #select2-postform-expiration-container
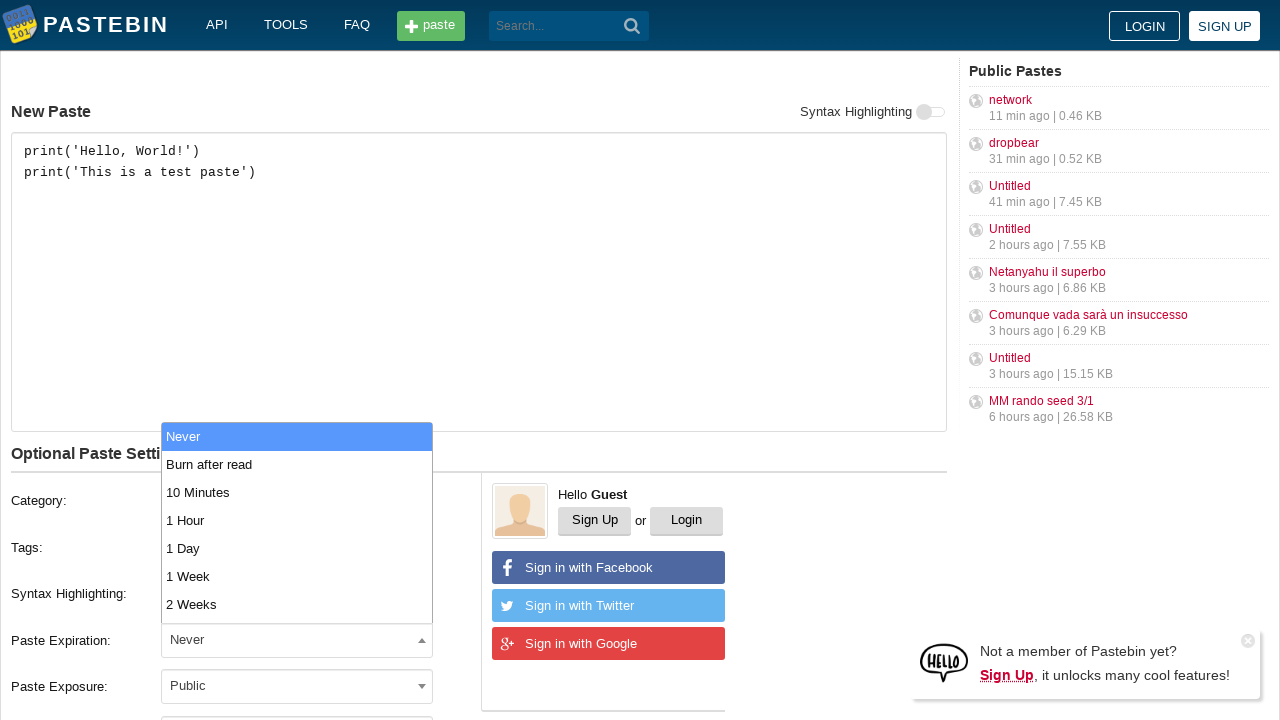

Selected 10 Minutes expiration option at (297, 492) on xpath=//li[text()='10 Minutes' and starts-with(@id, 'select2-postform-expiration
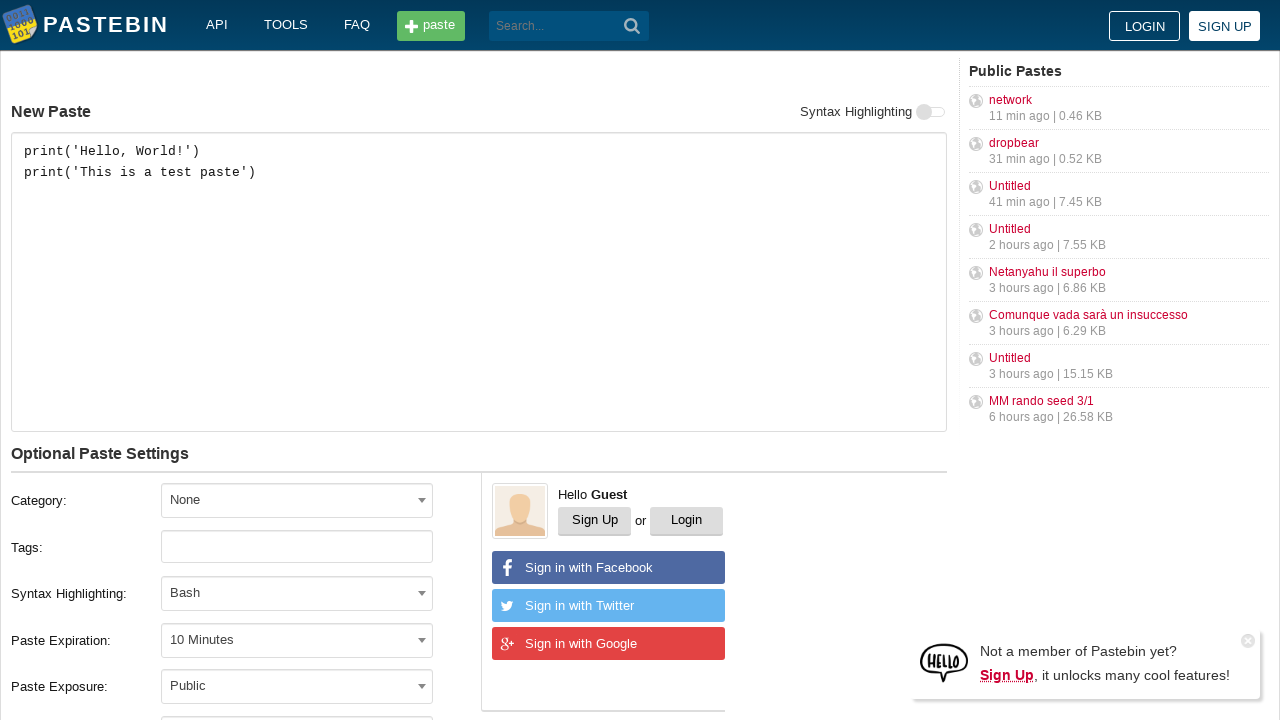

Entered paste title 'Test Paste - Automation Example' on #postform-name
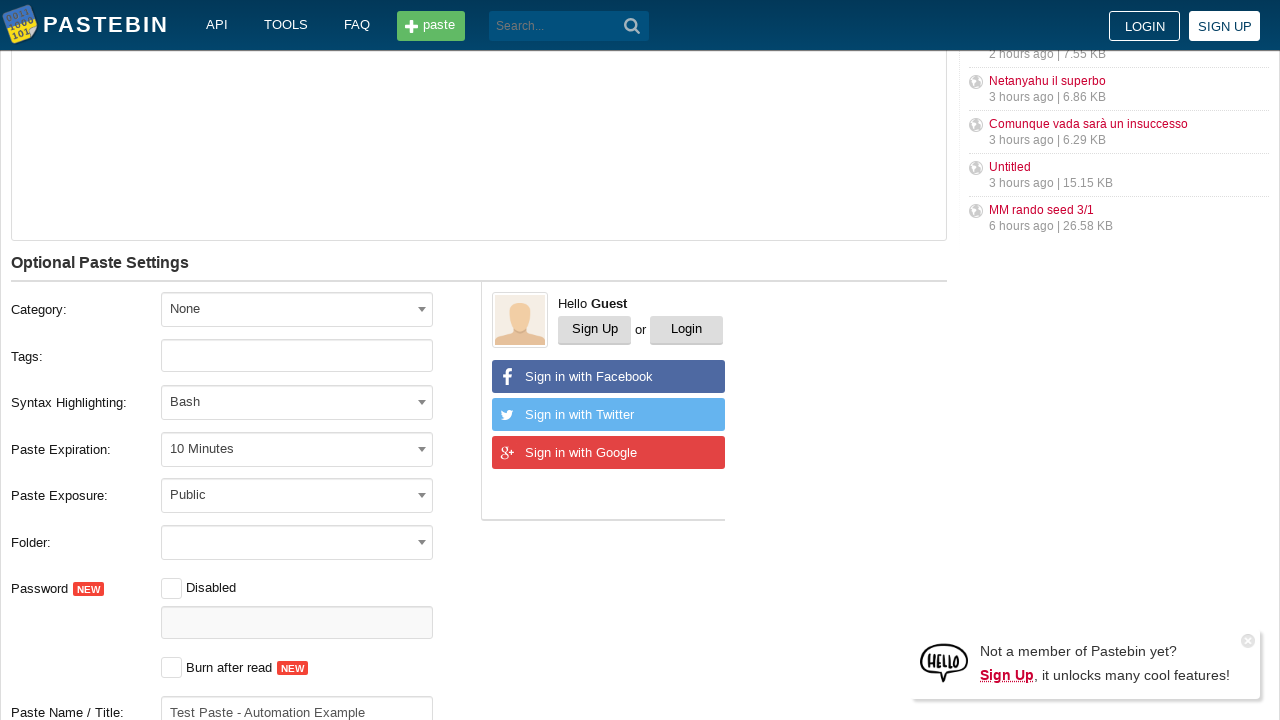

Clicked submit button to create paste at (240, 400) on .form-btn-container button.btn
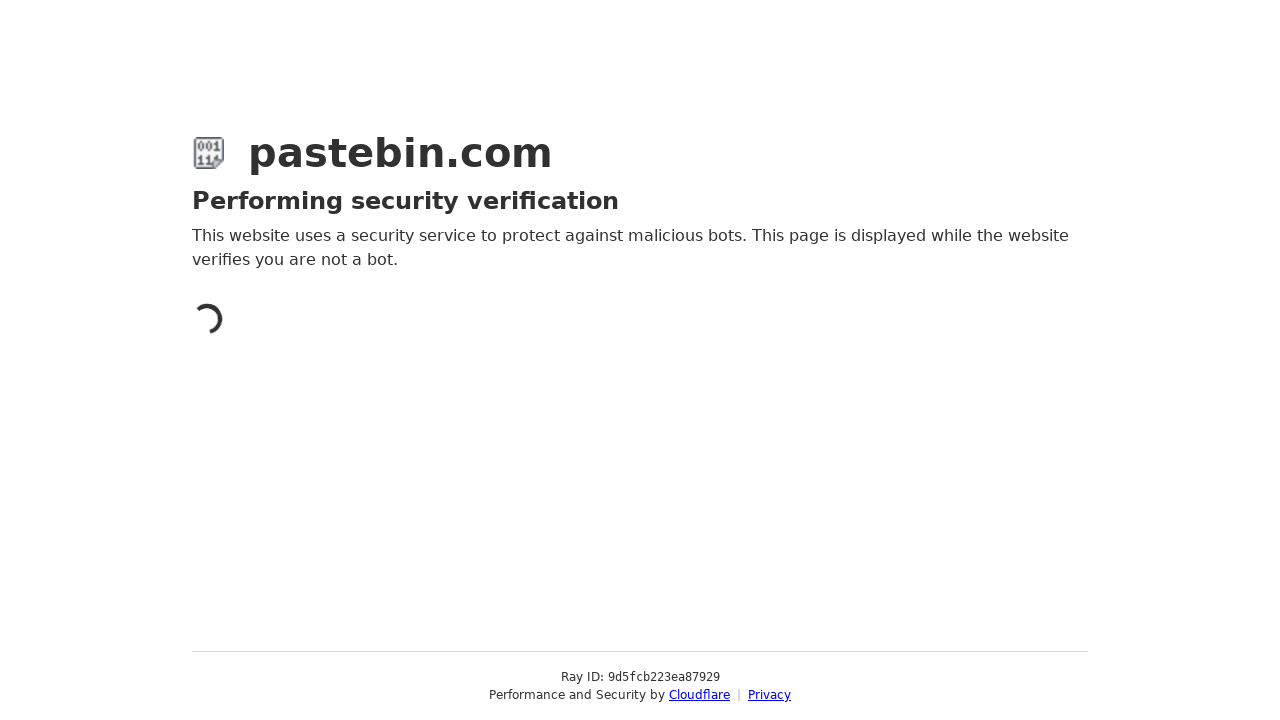

Paste creation confirmed and page loaded
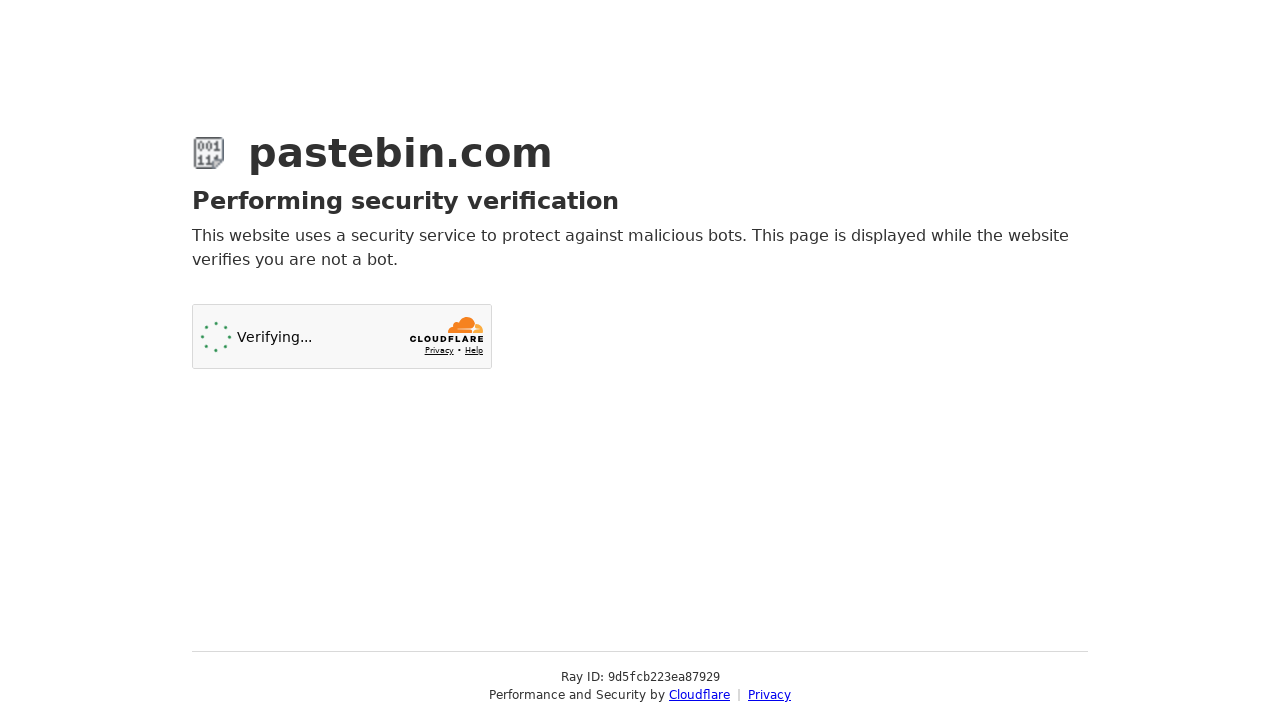

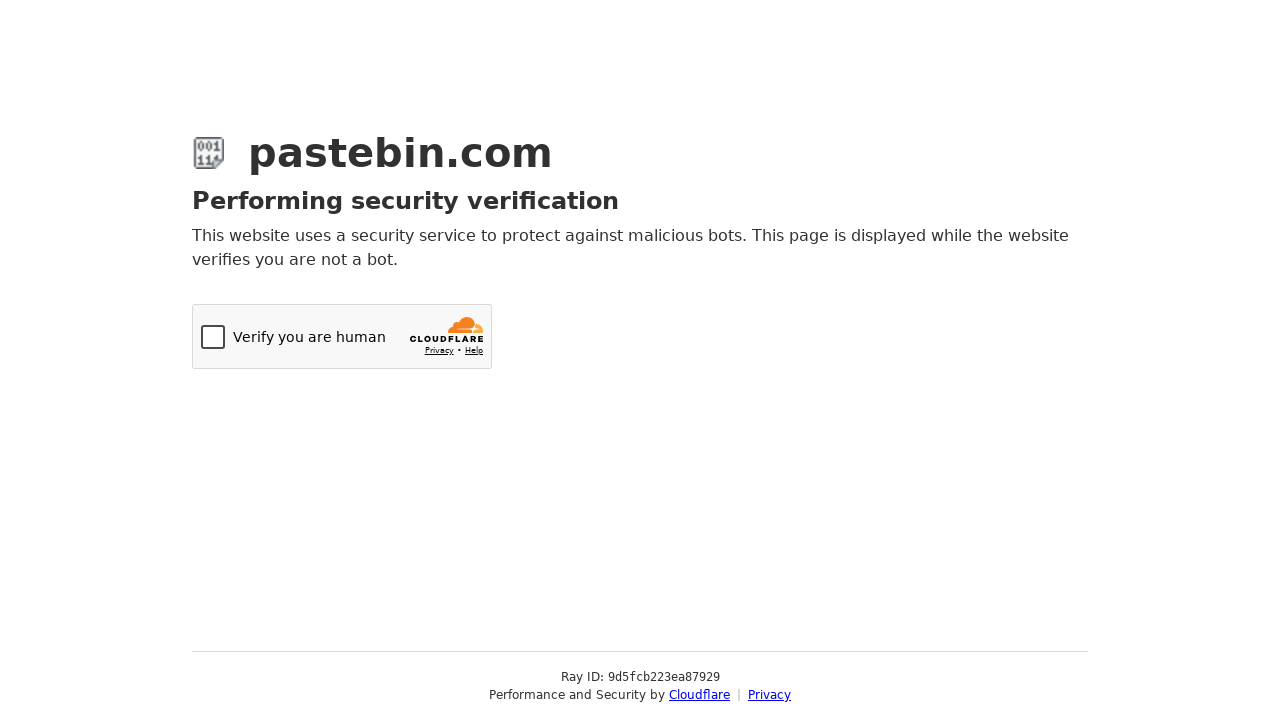